Tests file upload functionality by uploading a file and verifying the success message

Starting URL: https://the-internet.herokuapp.com/upload

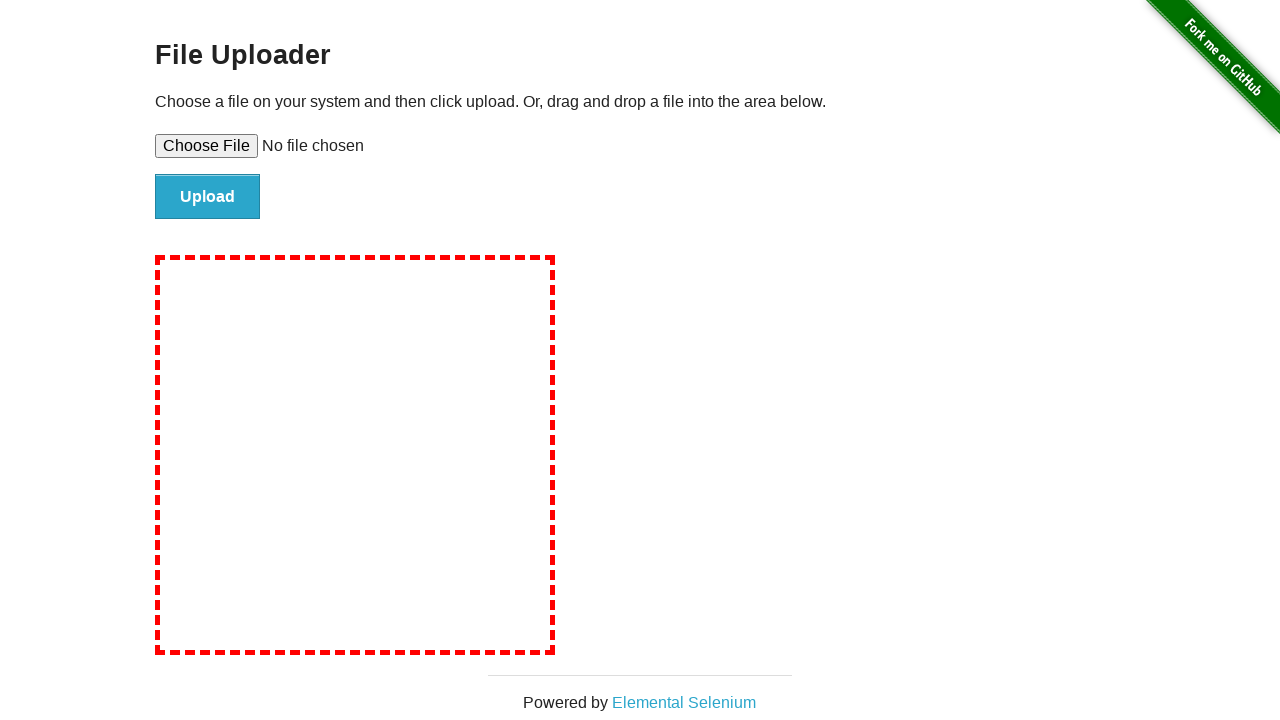

Created temporary test file for upload
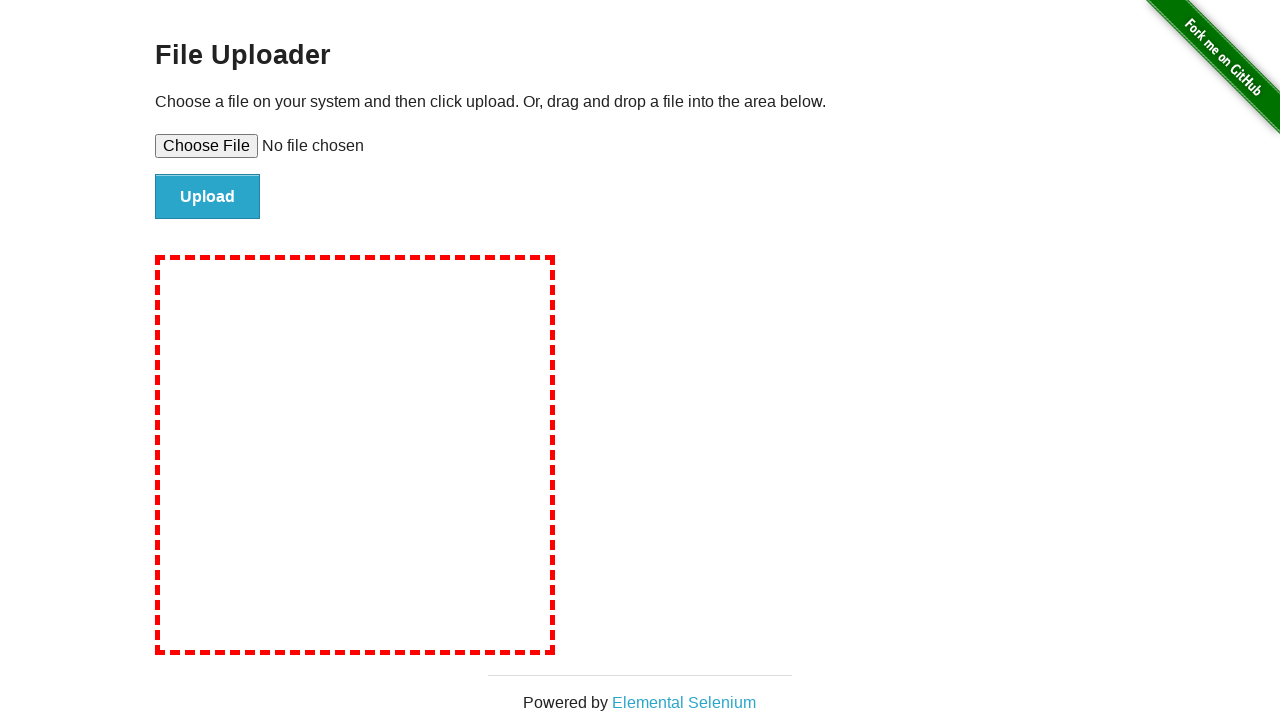

Selected and uploaded test file via file input element
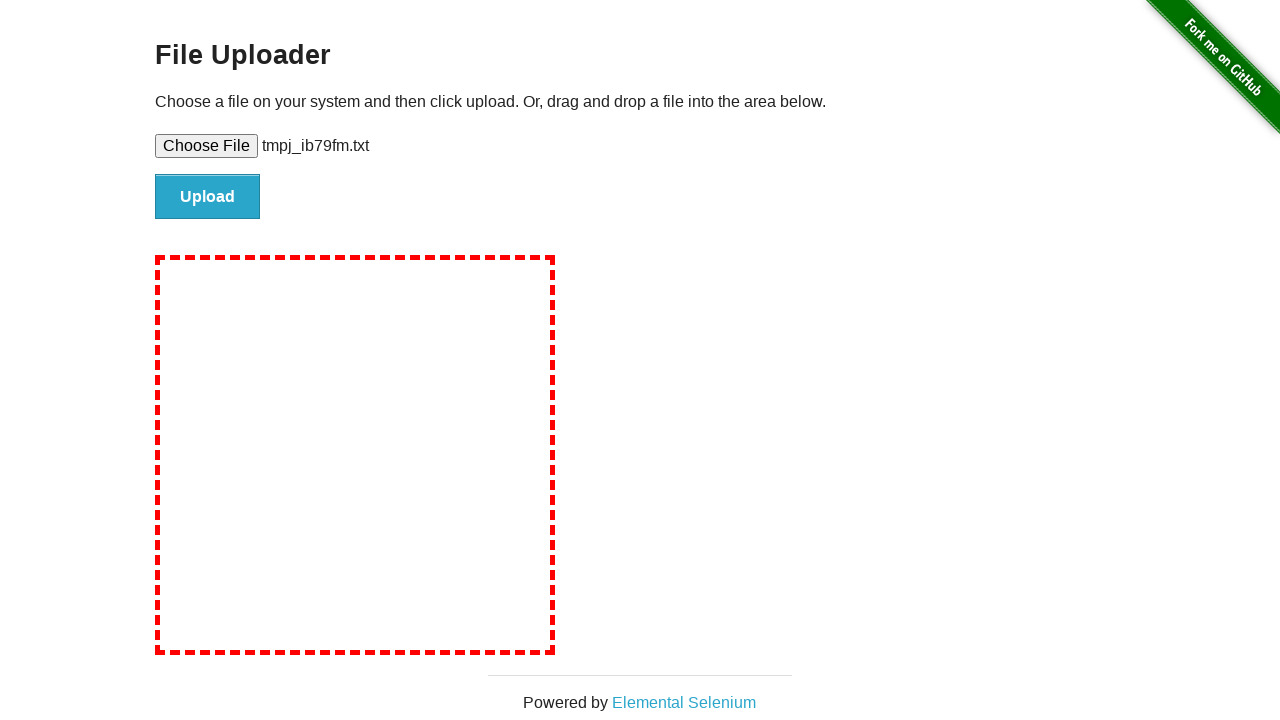

Clicked file submit button at (208, 197) on #file-submit
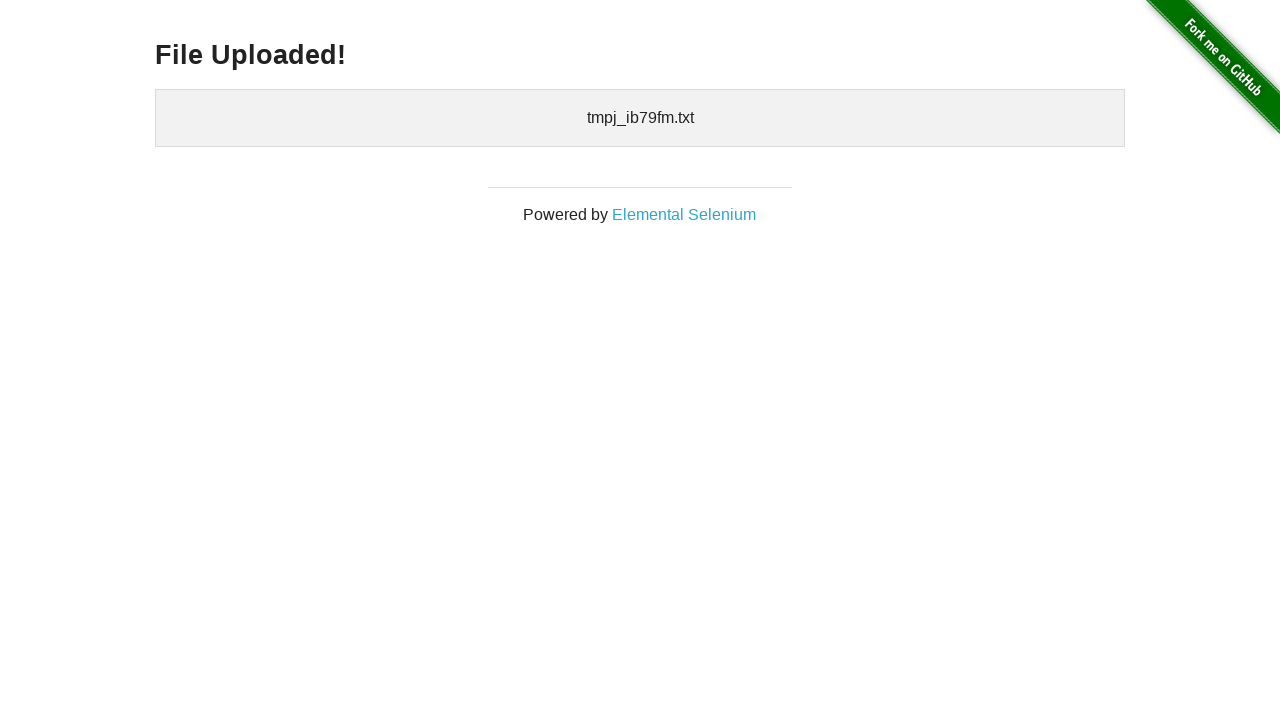

File upload success message appeared
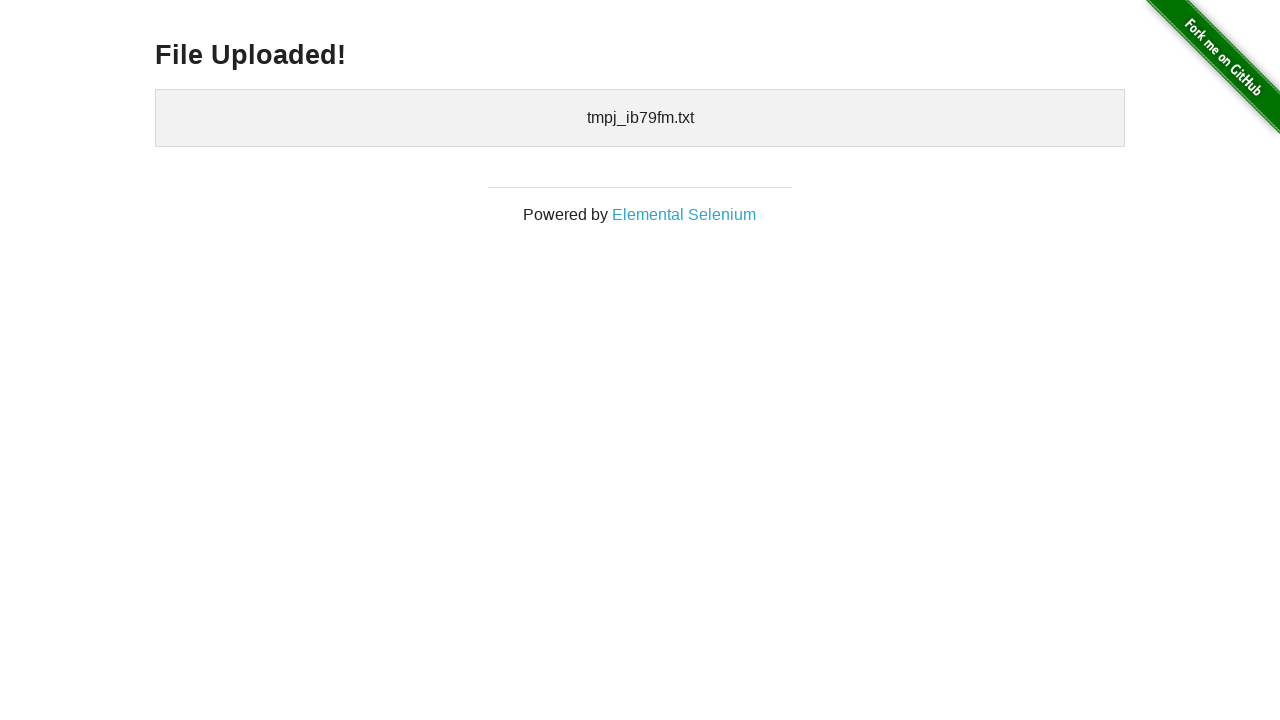

Verified success message displays 'File Uploaded!'
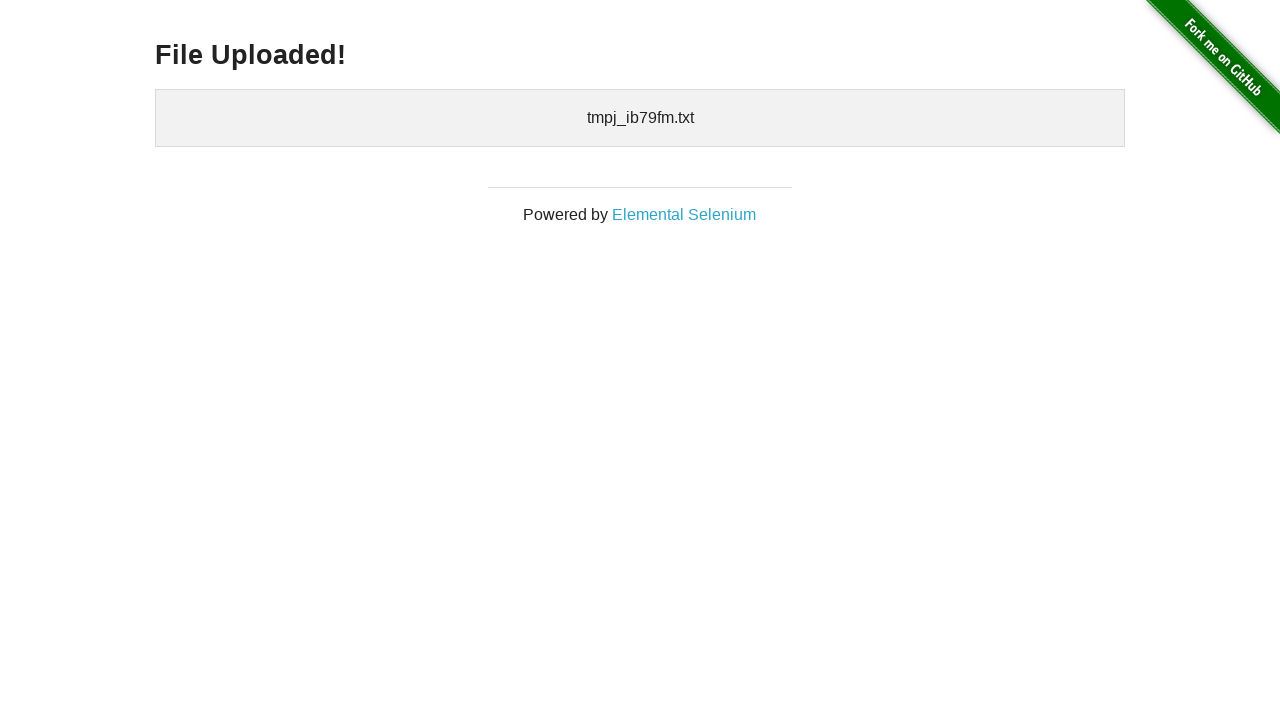

Cleaned up temporary test file
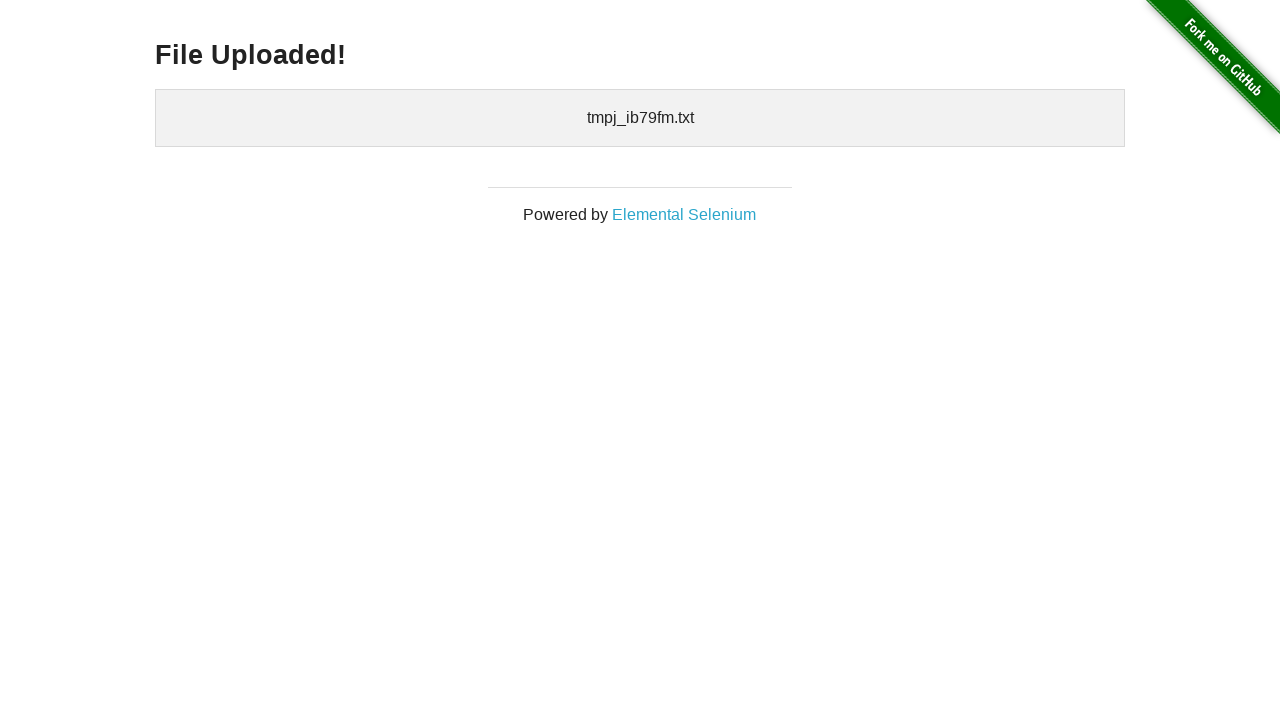

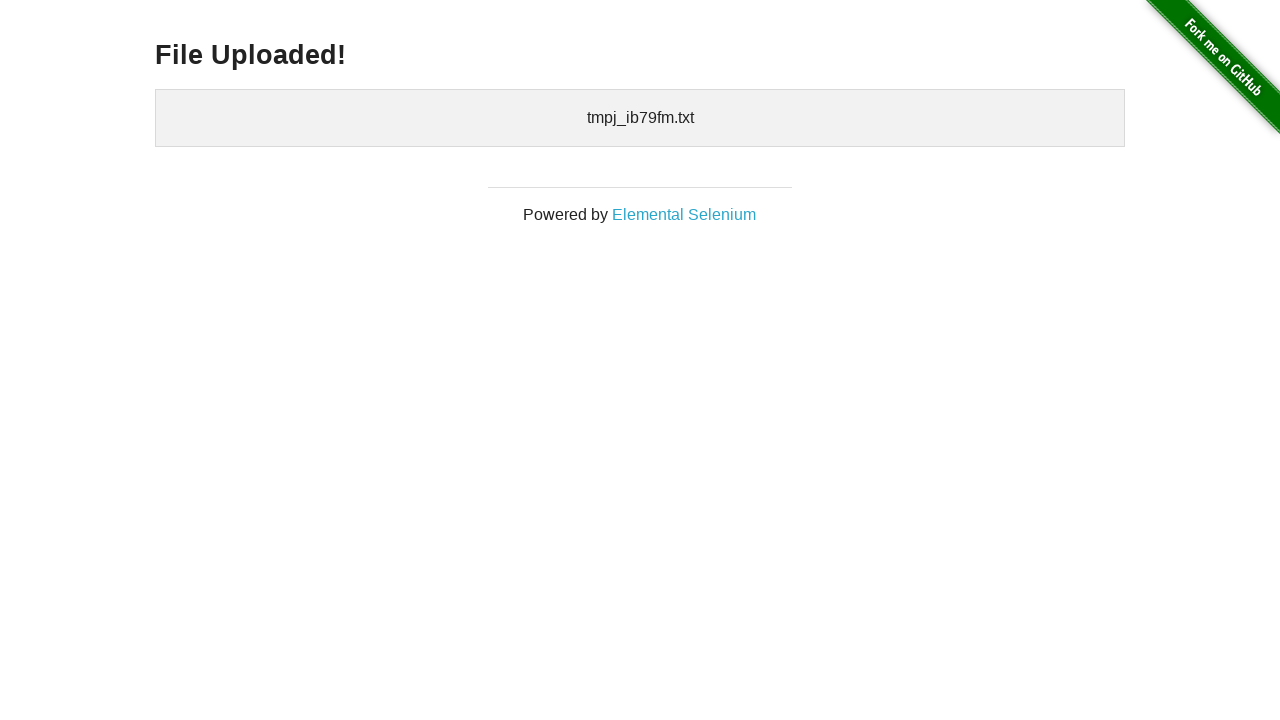